Tests adding cookies to the browser and refreshing the page

Starting URL: https://www.labirint.ru/

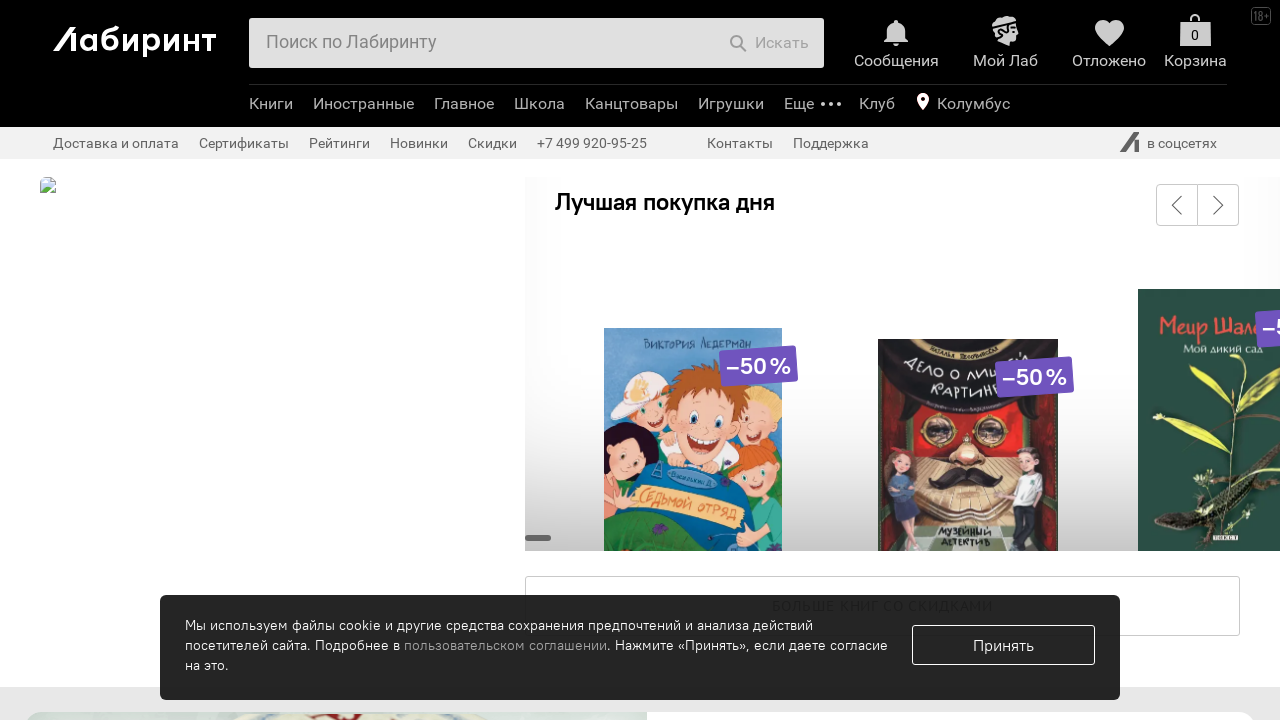

Added cookie_policy cookie to labirint.ru domain
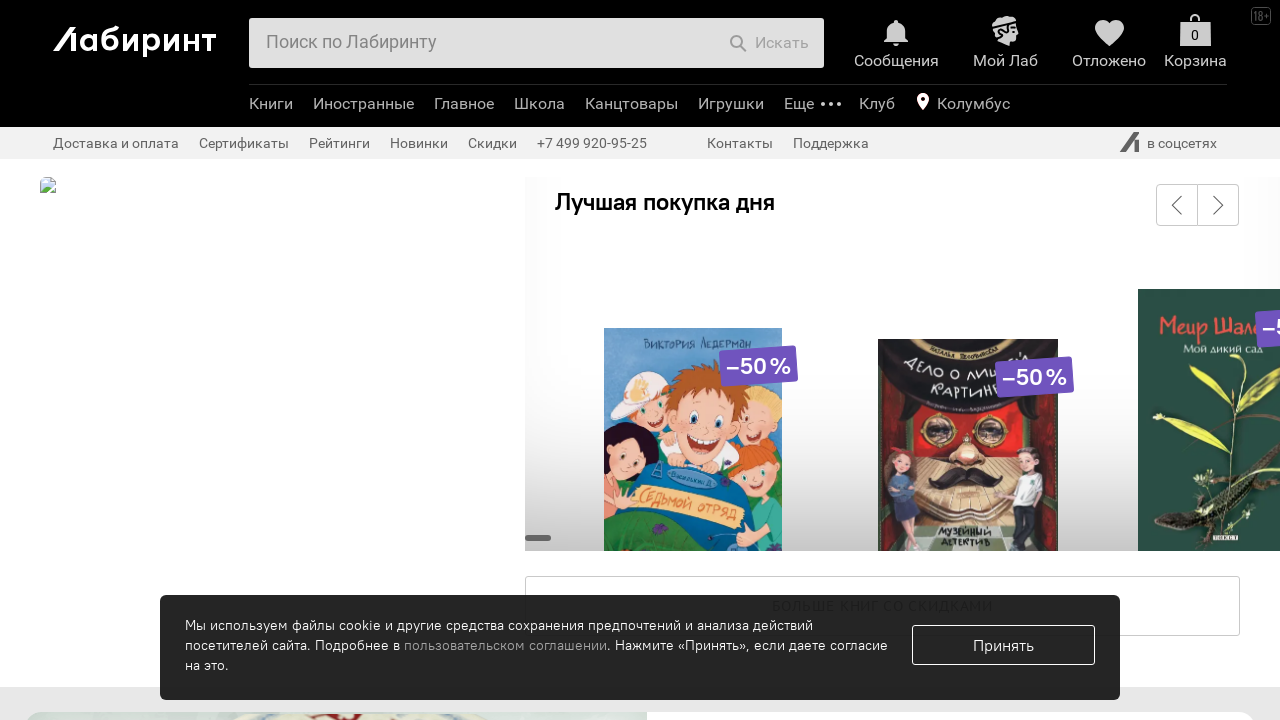

Reloaded page to apply cookies
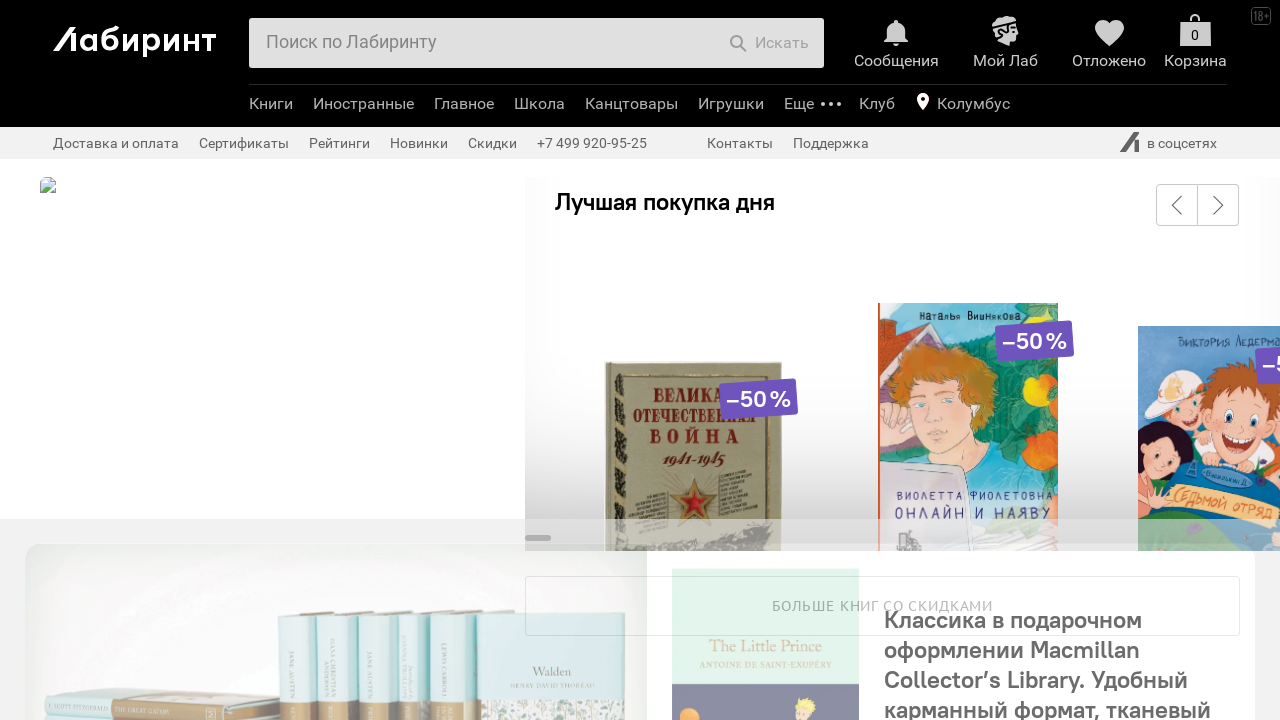

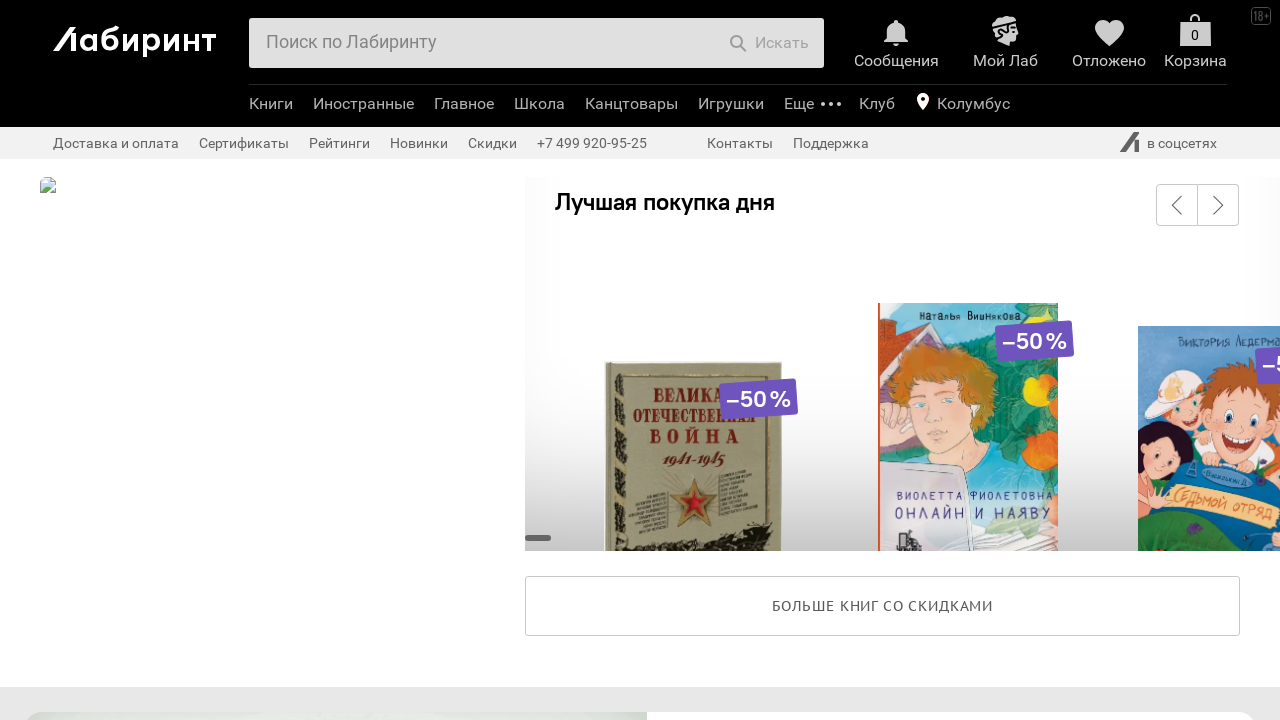